Tests hover functionality by hovering over an avatar image and verifying that the hidden caption becomes visible.

Starting URL: http://the-internet.herokuapp.com/hovers

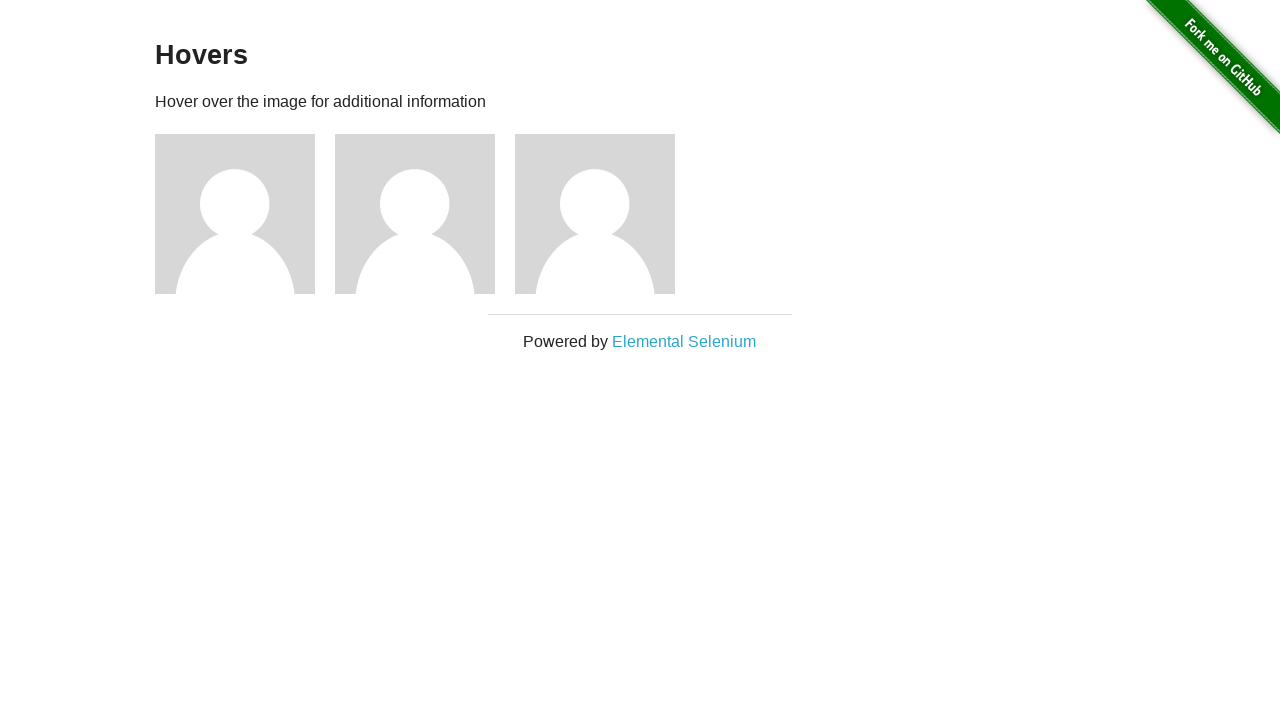

Located the first avatar figure element
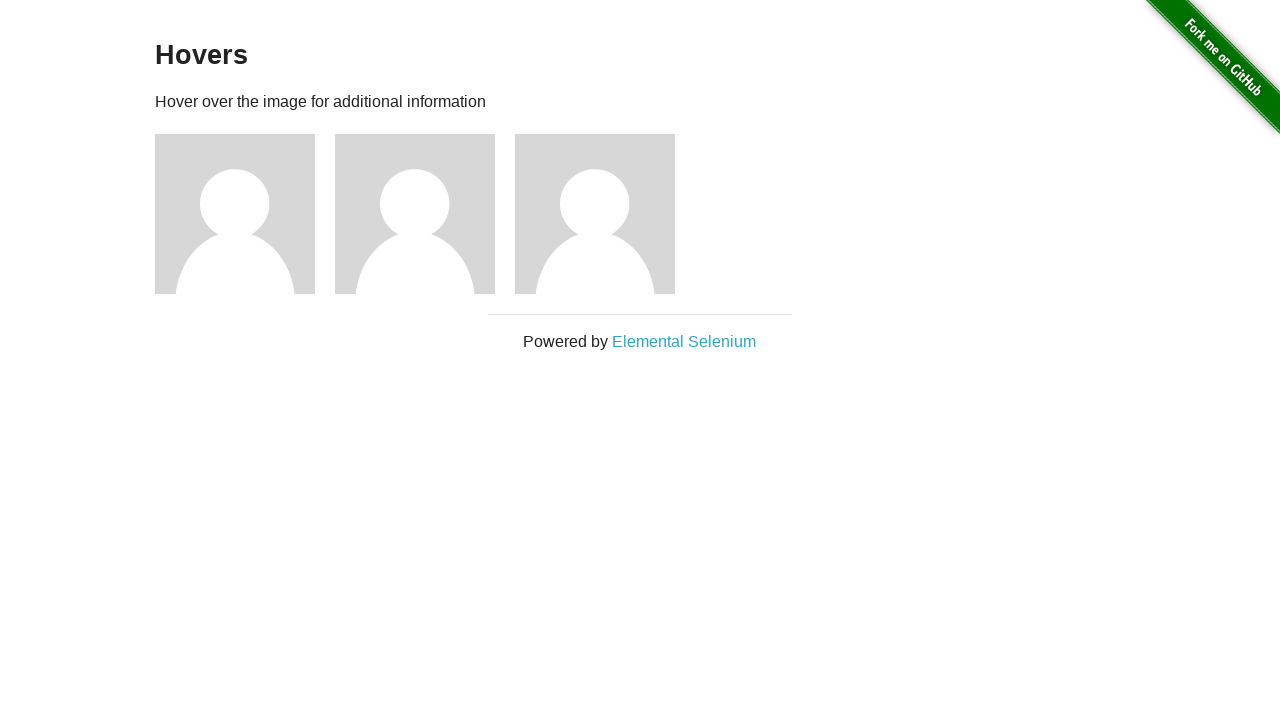

Hovered over the avatar to trigger caption display at (245, 214) on .figure >> nth=0
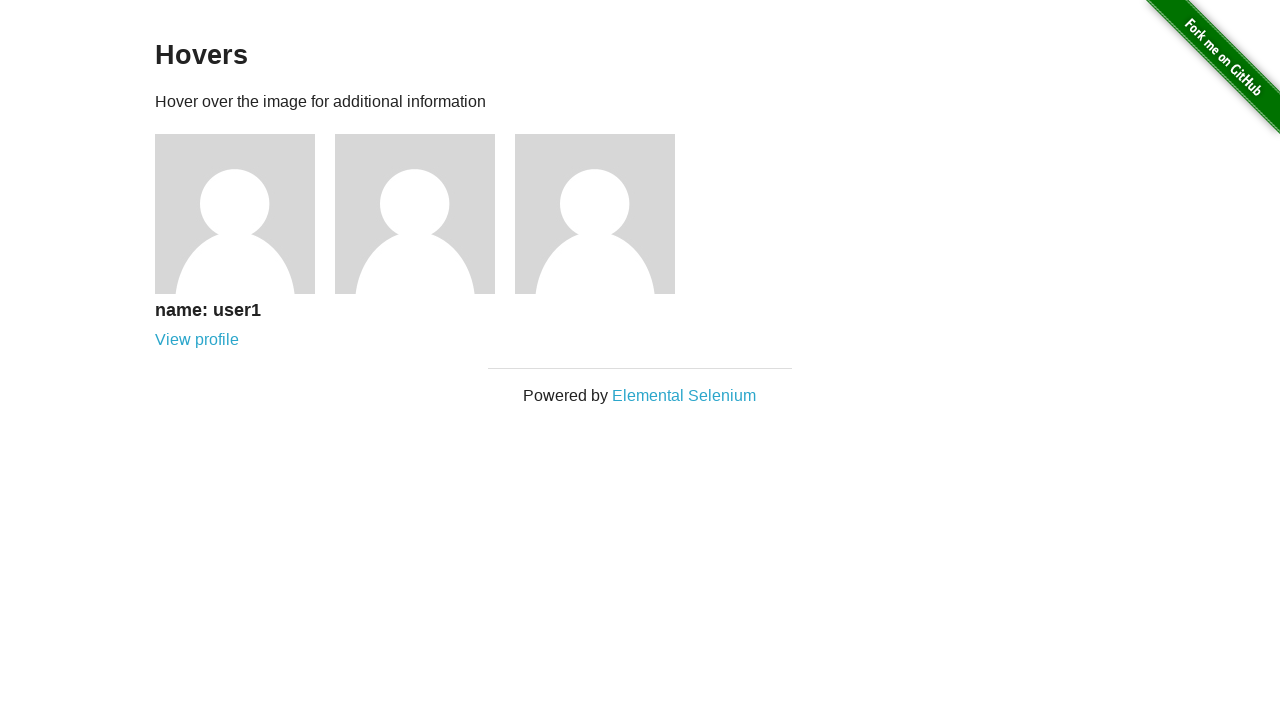

Waited for and verified the figcaption became visible
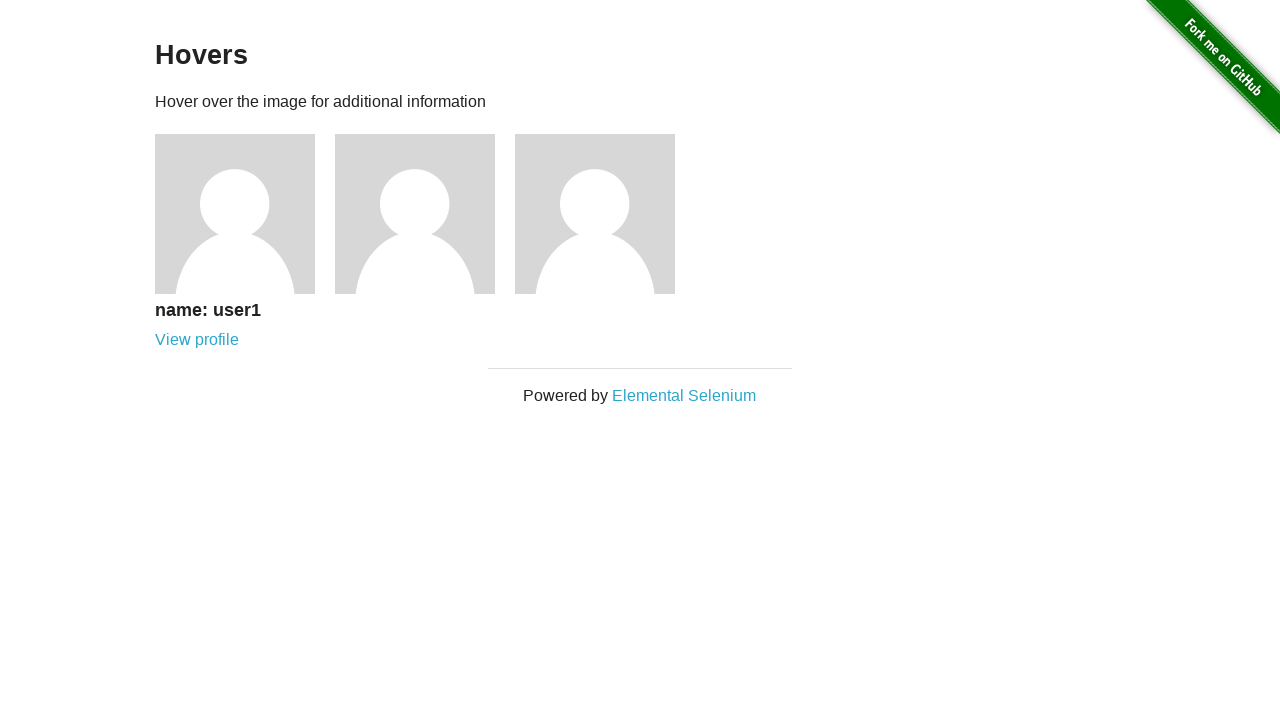

Asserted that the avatar caption is visible
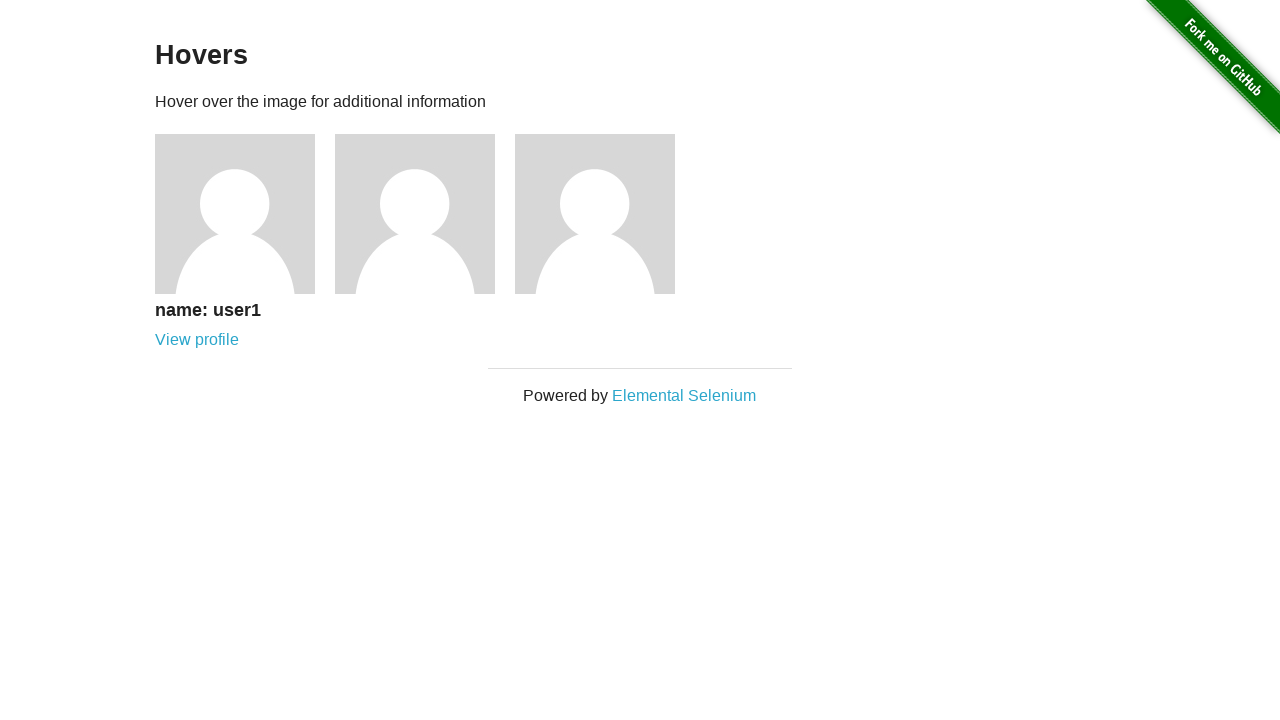

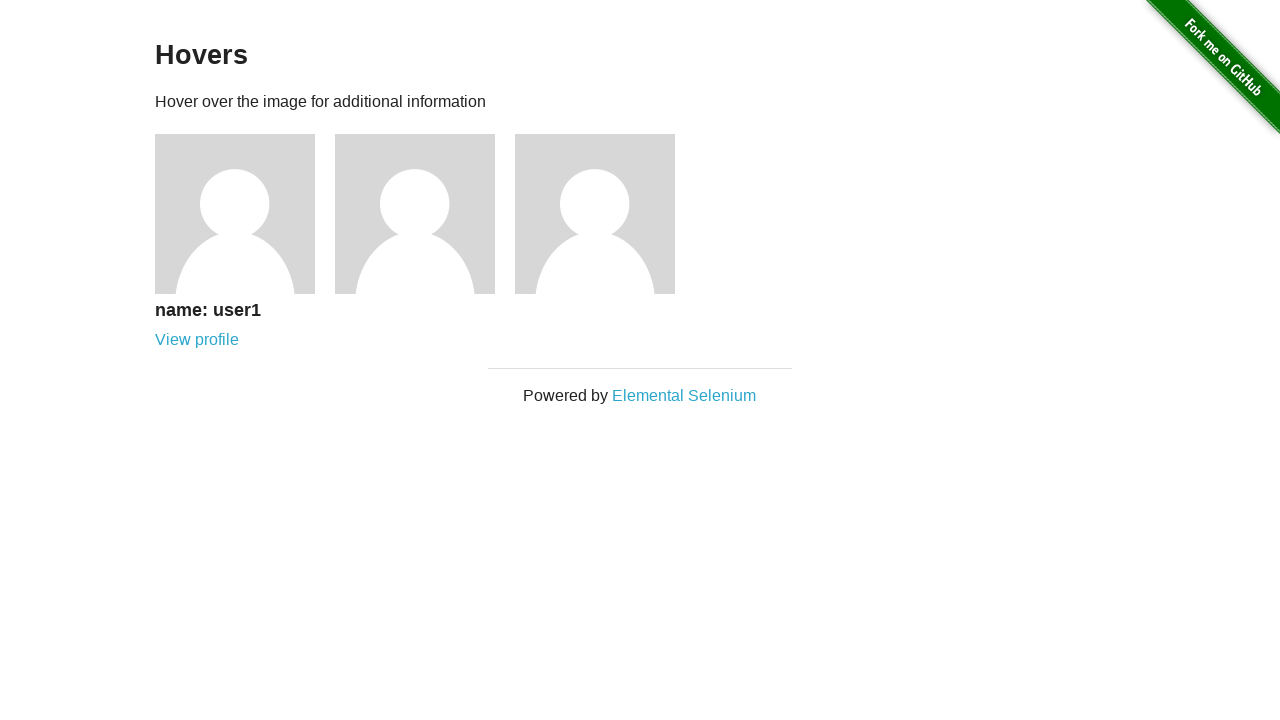